Tests web form interaction by filling a text input field and verifying the page header text

Starting URL: https://www.selenium.dev/selenium/web/web-form.html

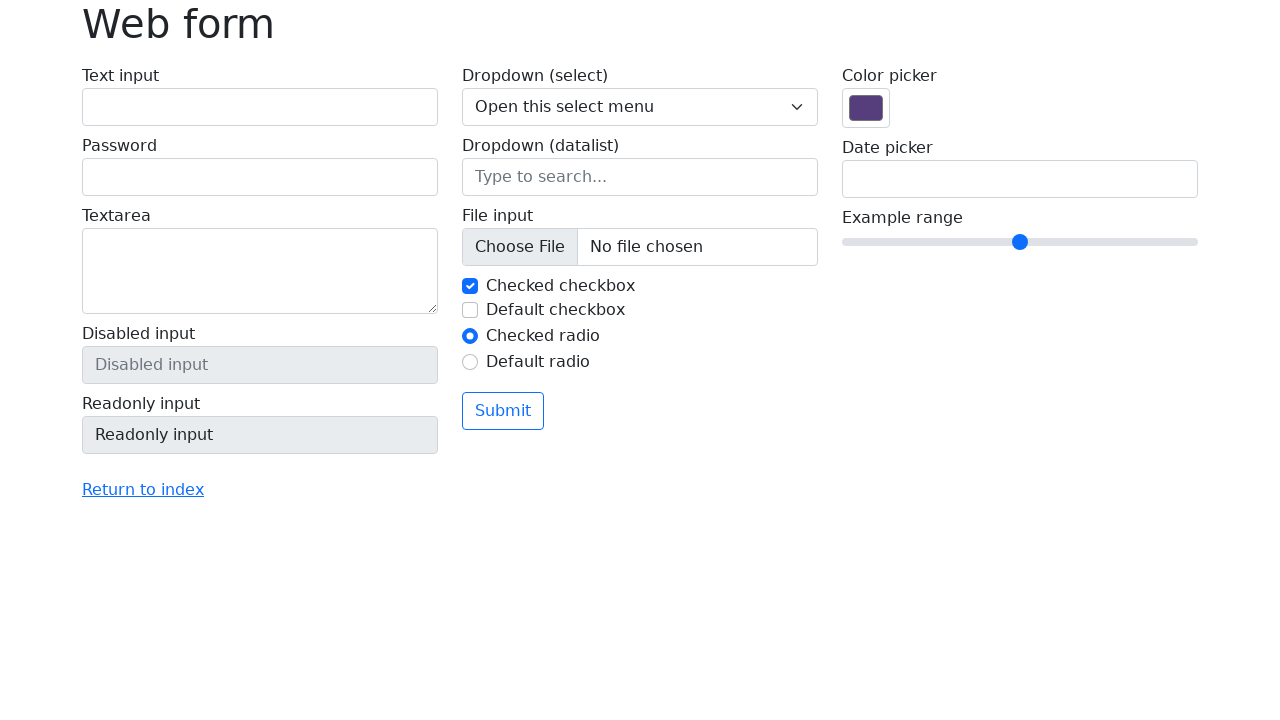

Filled text input field with 'Selenium is Great!' on #my-text-id
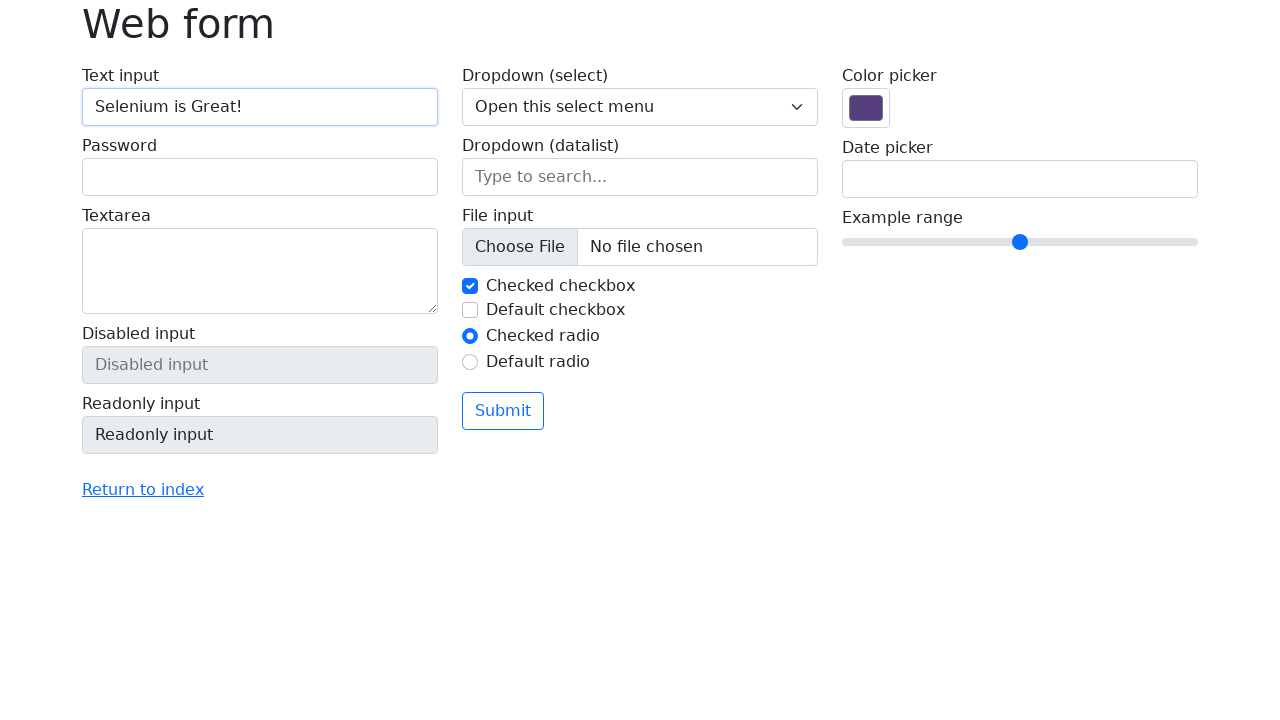

Retrieved page header text
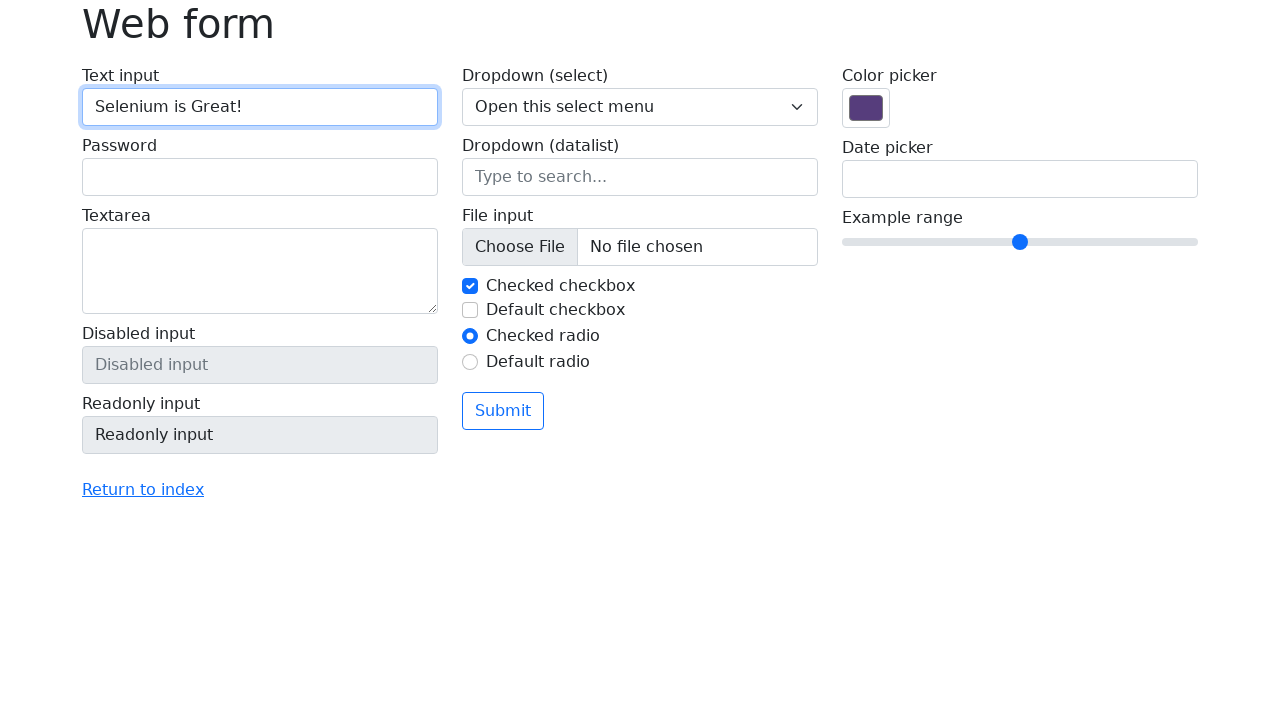

Verified page header text equals 'Web form'
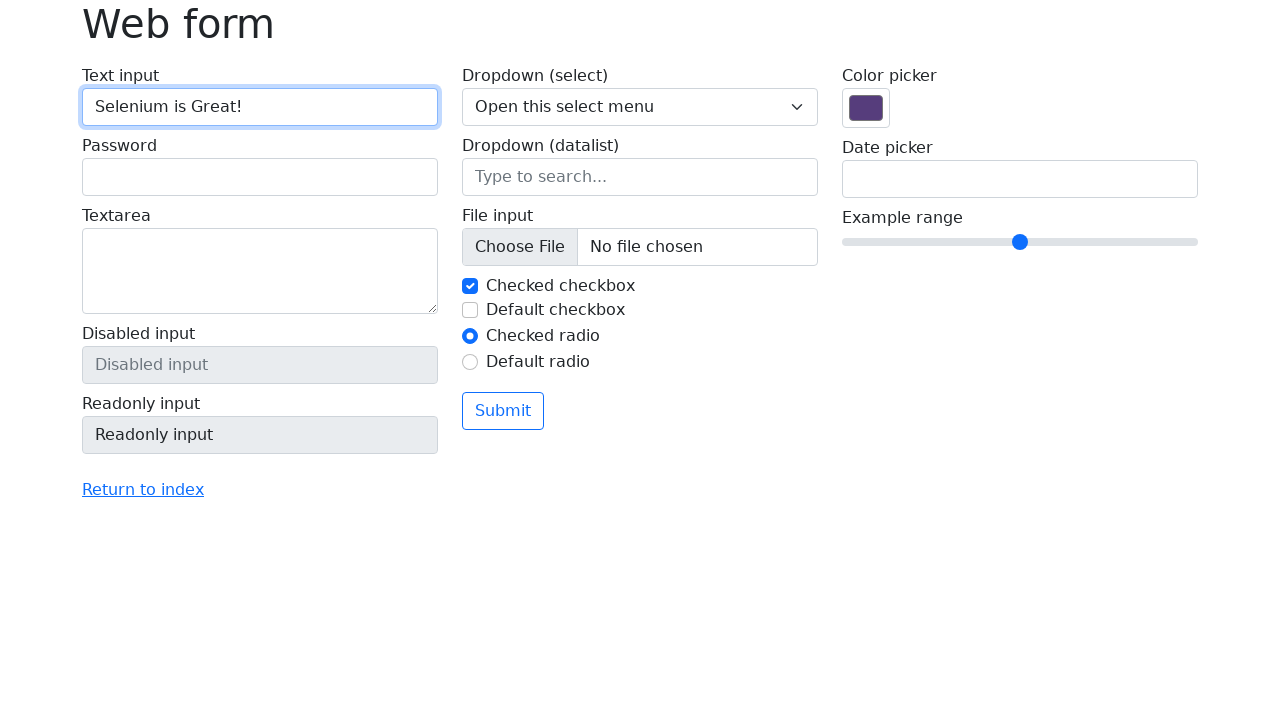

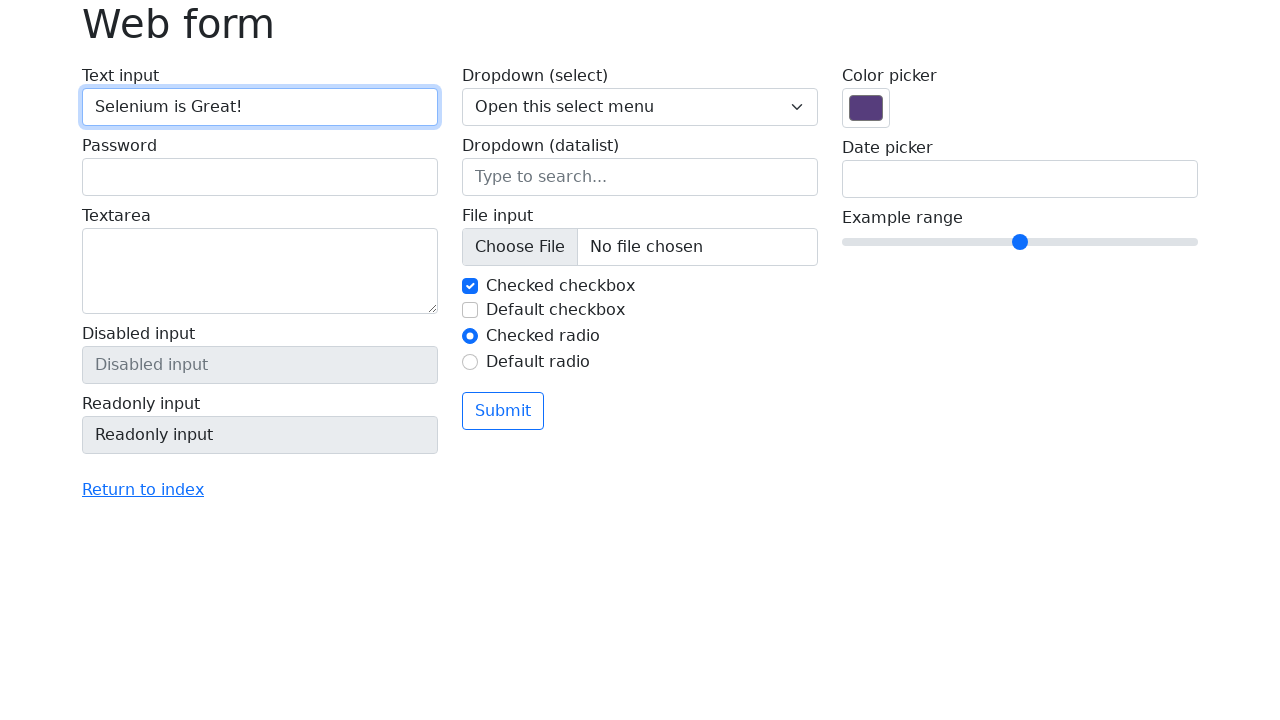